Navigates to DemoBlaze website and performs a scroll action down the page

Starting URL: https://www.demoblaze.com/index.html

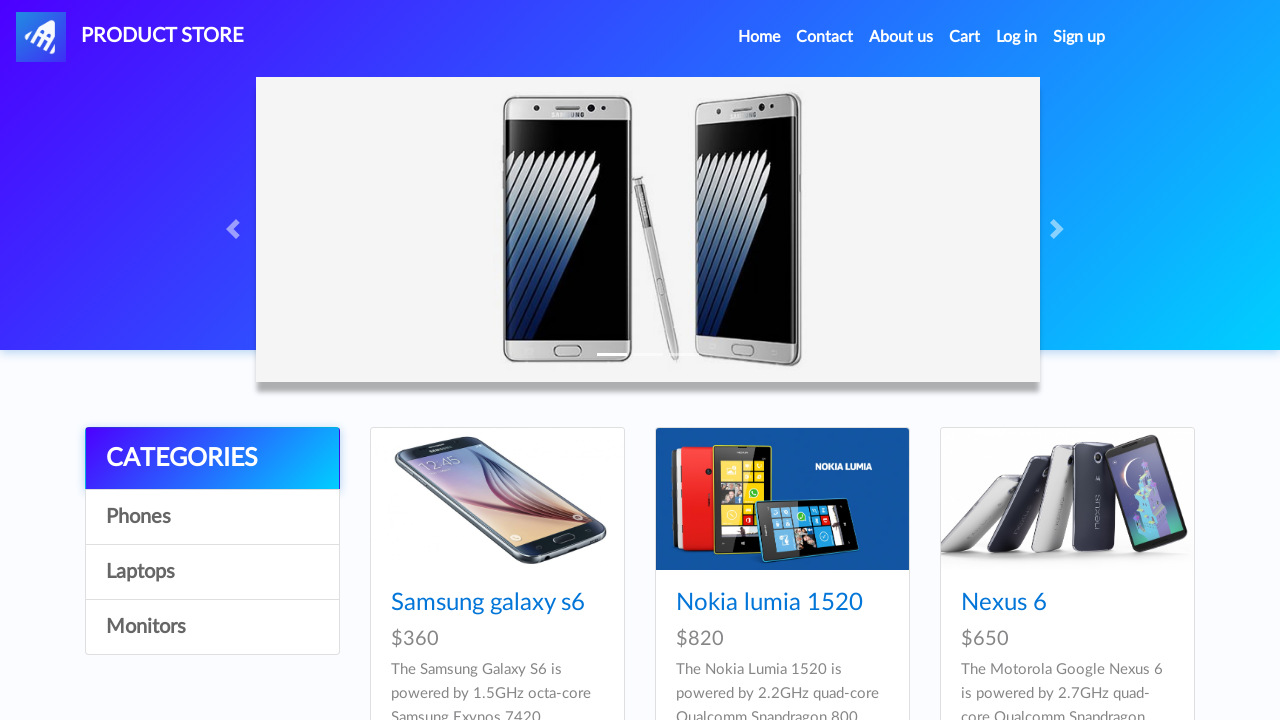

Navigated to DemoBlaze website
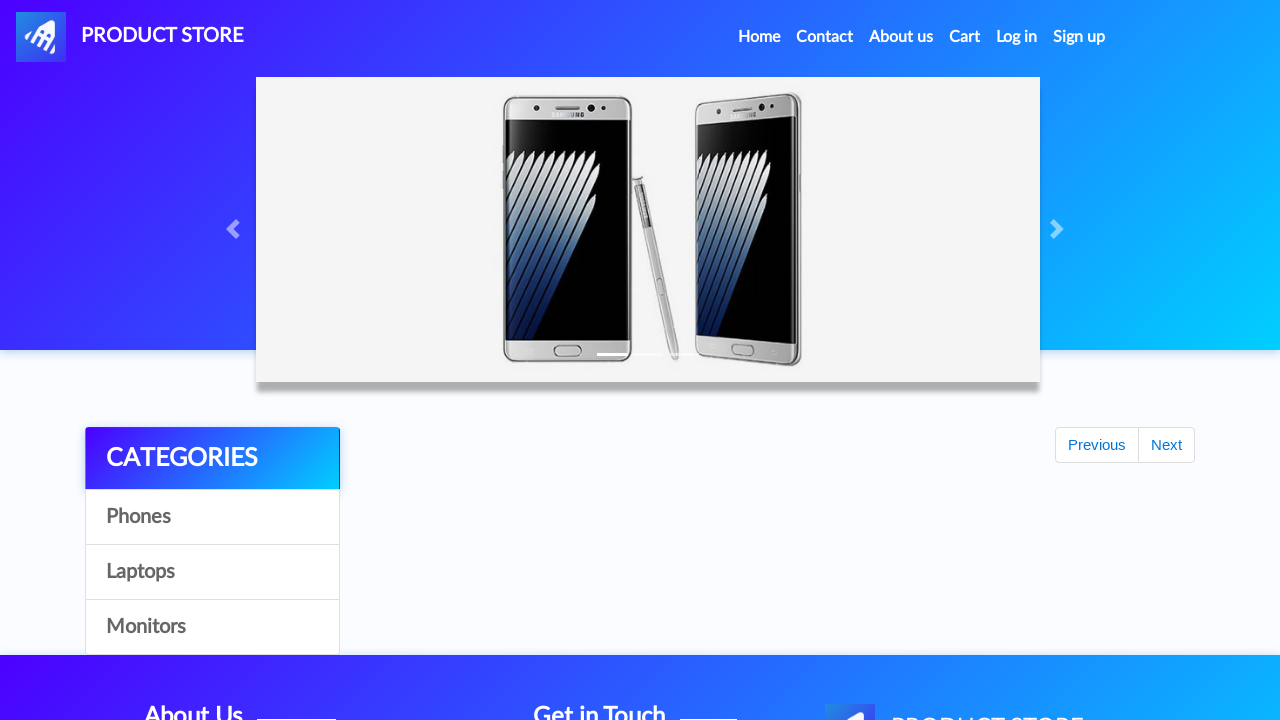

Scrolled down the page by 1000 pixels
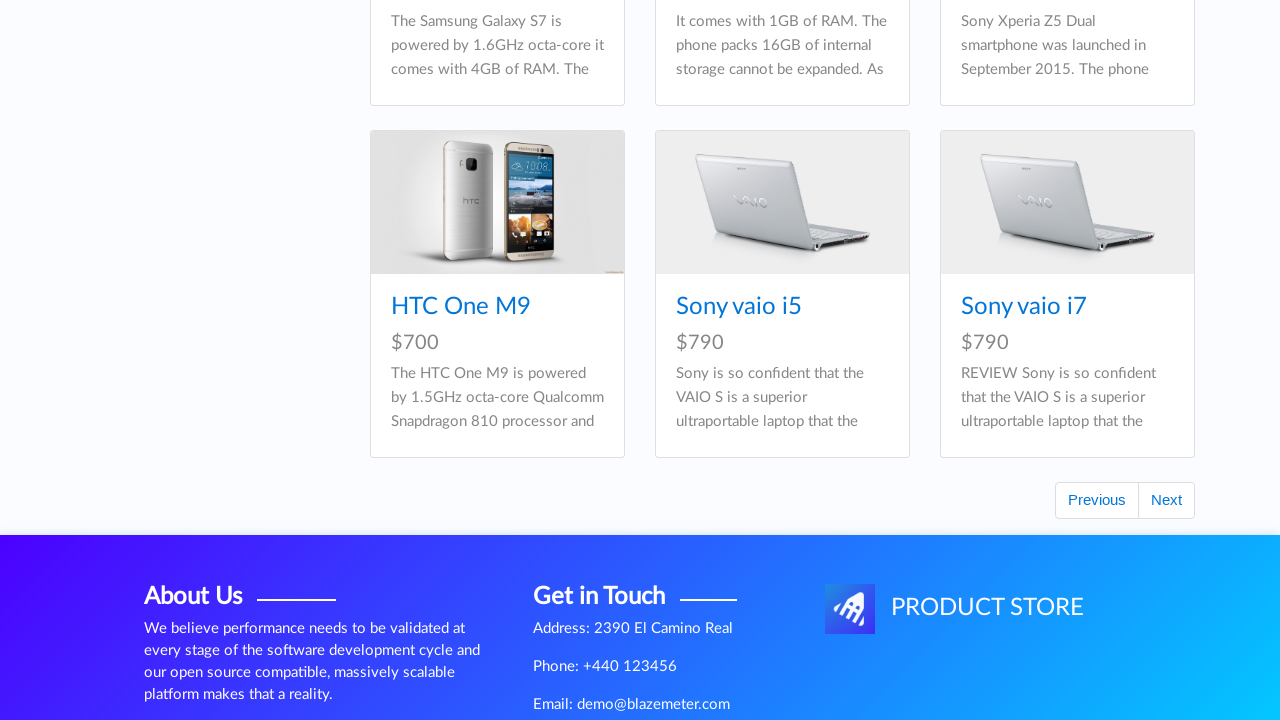

Waited 2 seconds to observe the scroll effect
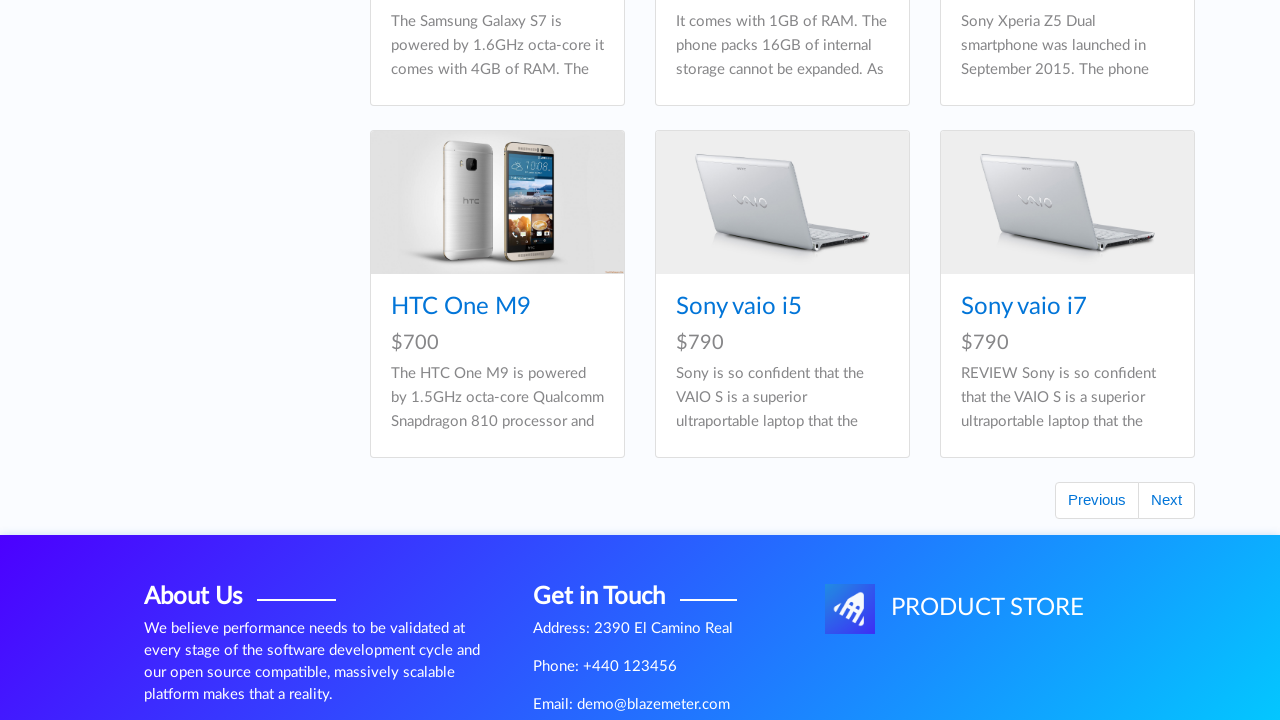

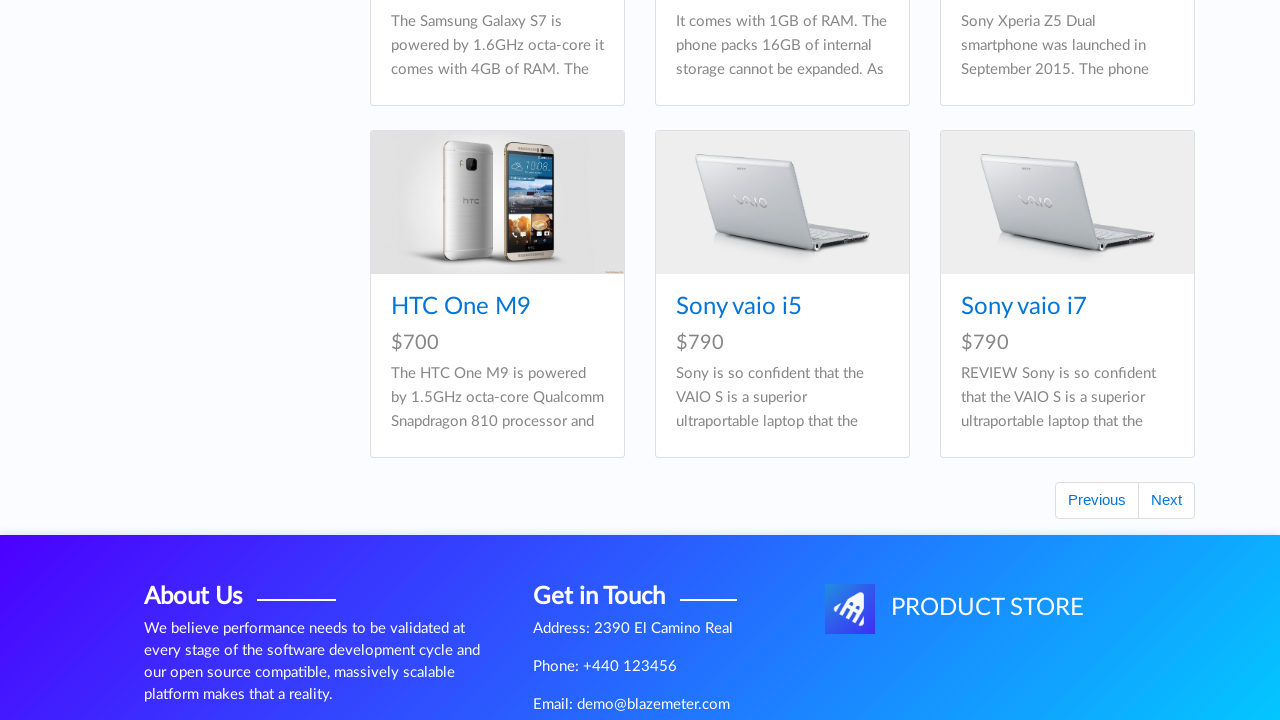